Tests the add/remove elements functionality by clicking the Add Element button to create a Delete button, then clicking the Delete button to remove it

Starting URL: https://practice.cydeo.com/add_remove_elements/

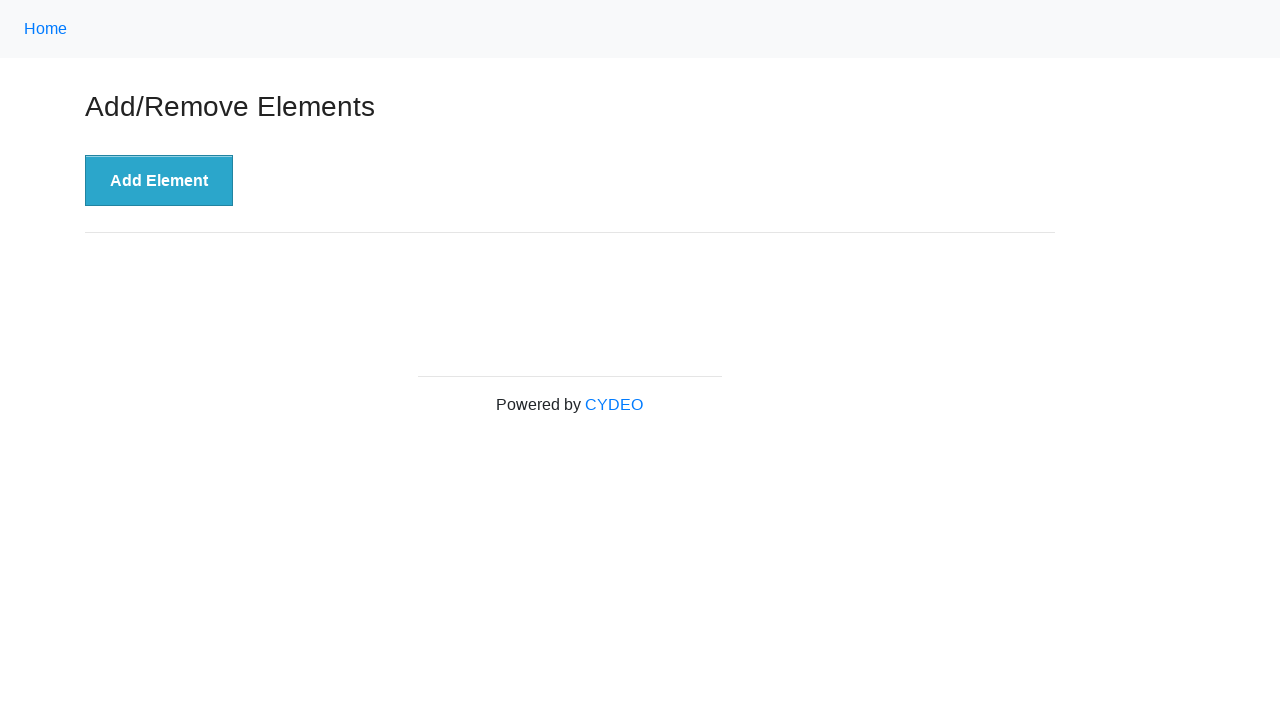

Clicked the 'Add Element' button to create a Delete button at (159, 181) on xpath=//button[@onclick='addElement()']
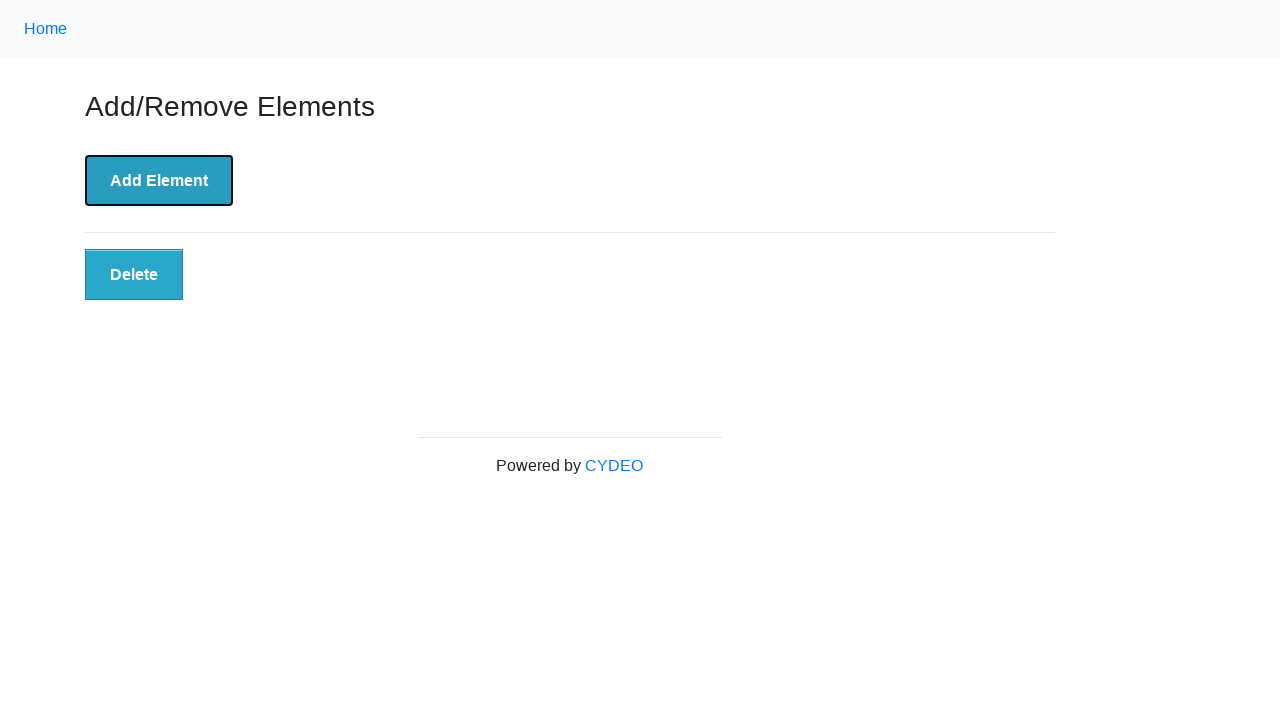

Verified that the Delete button appeared
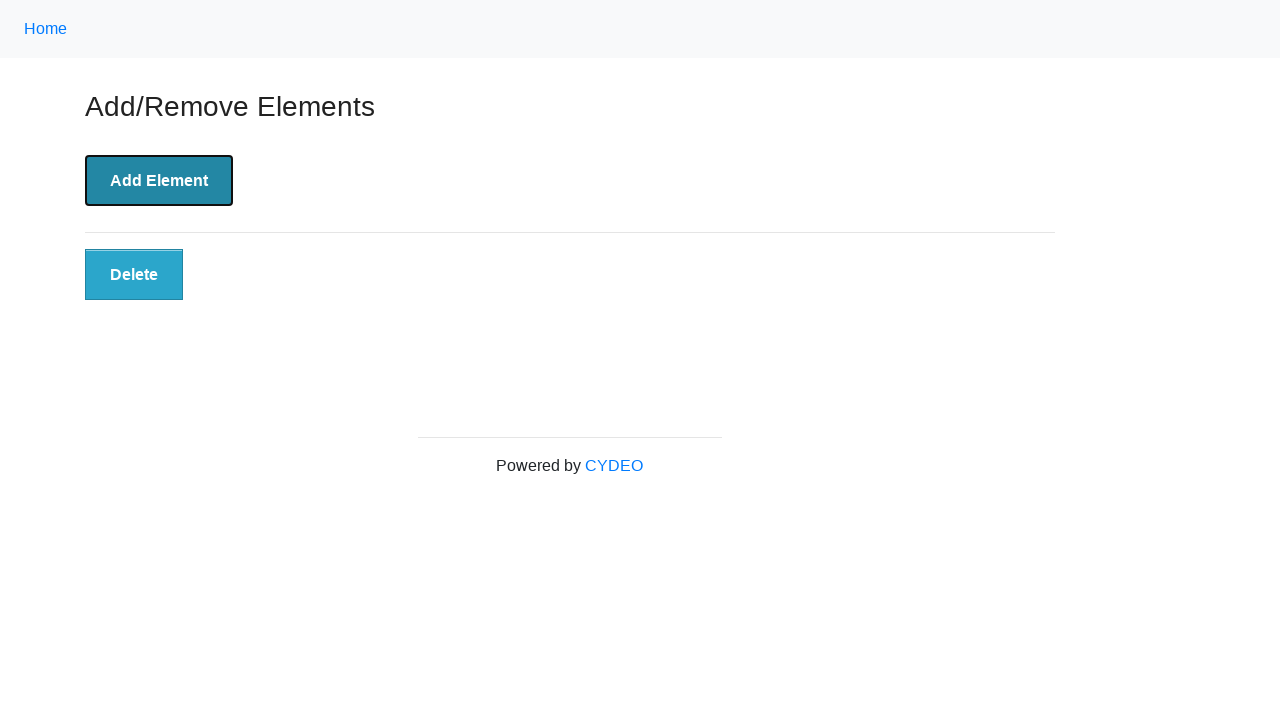

Clicked the Delete button to remove the element at (134, 275) on xpath=//button[@onclick='deleteElement()']
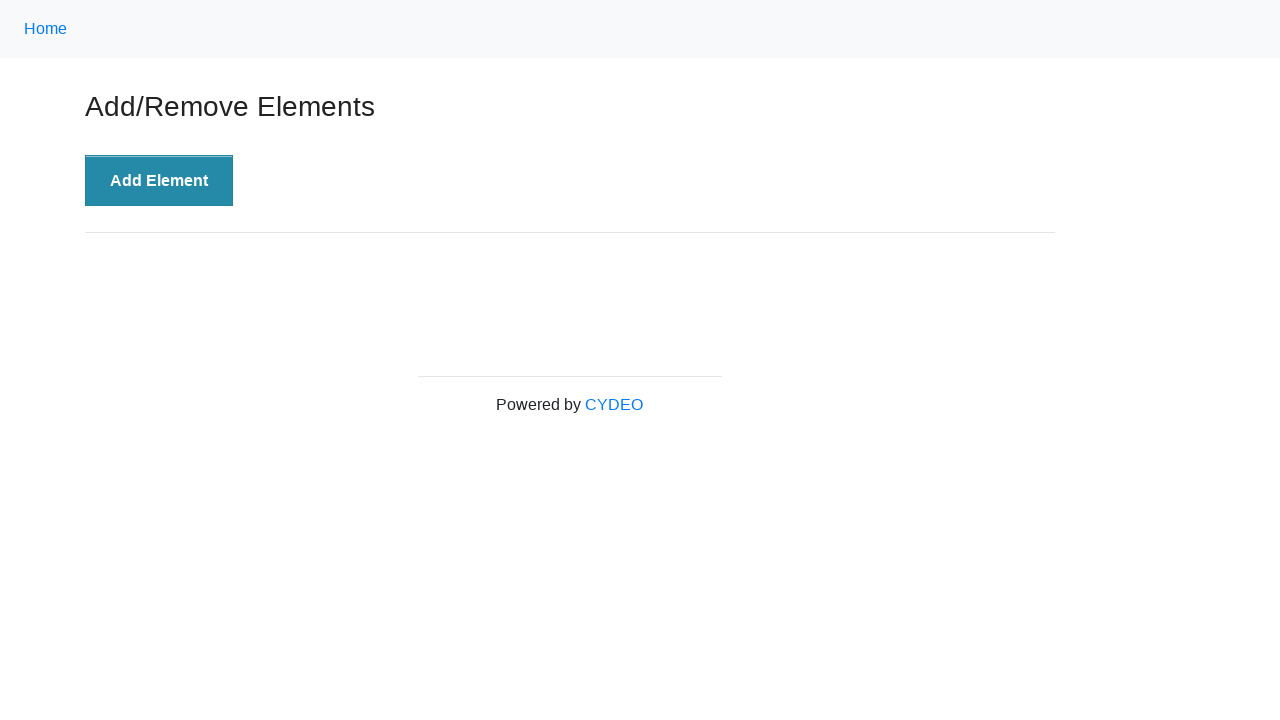

Verified that the Delete button is no longer present (detached from DOM)
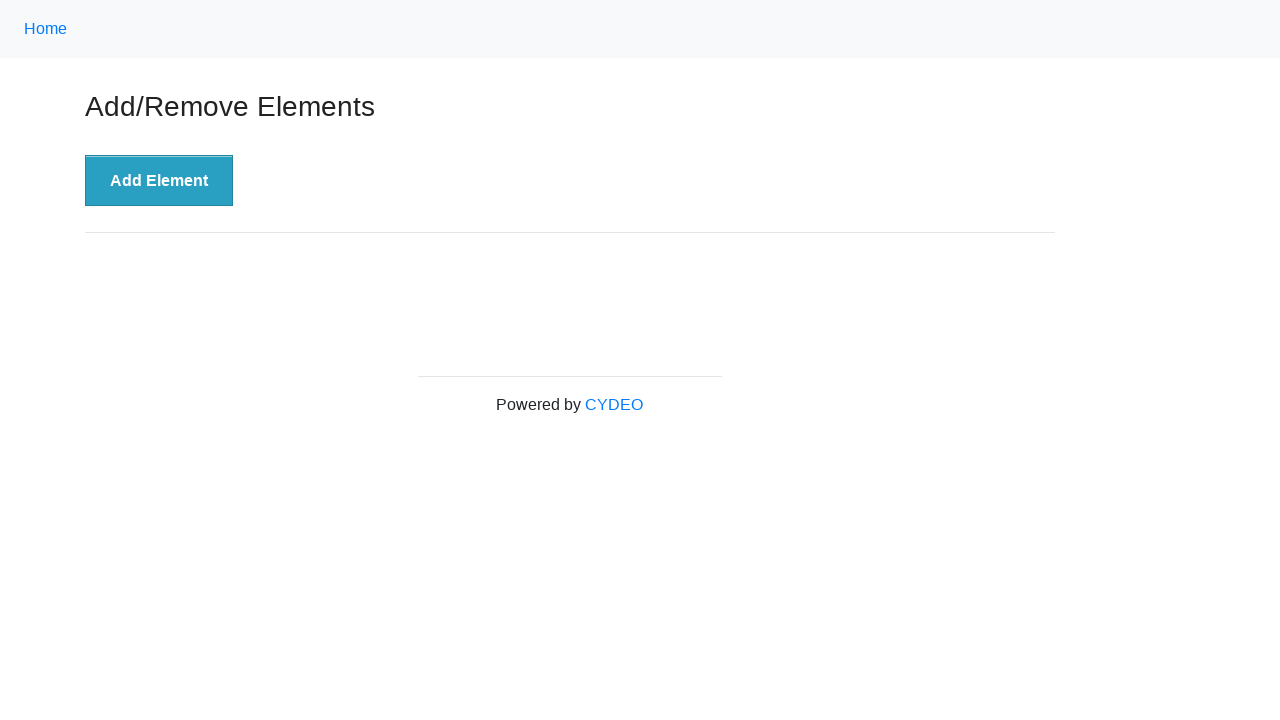

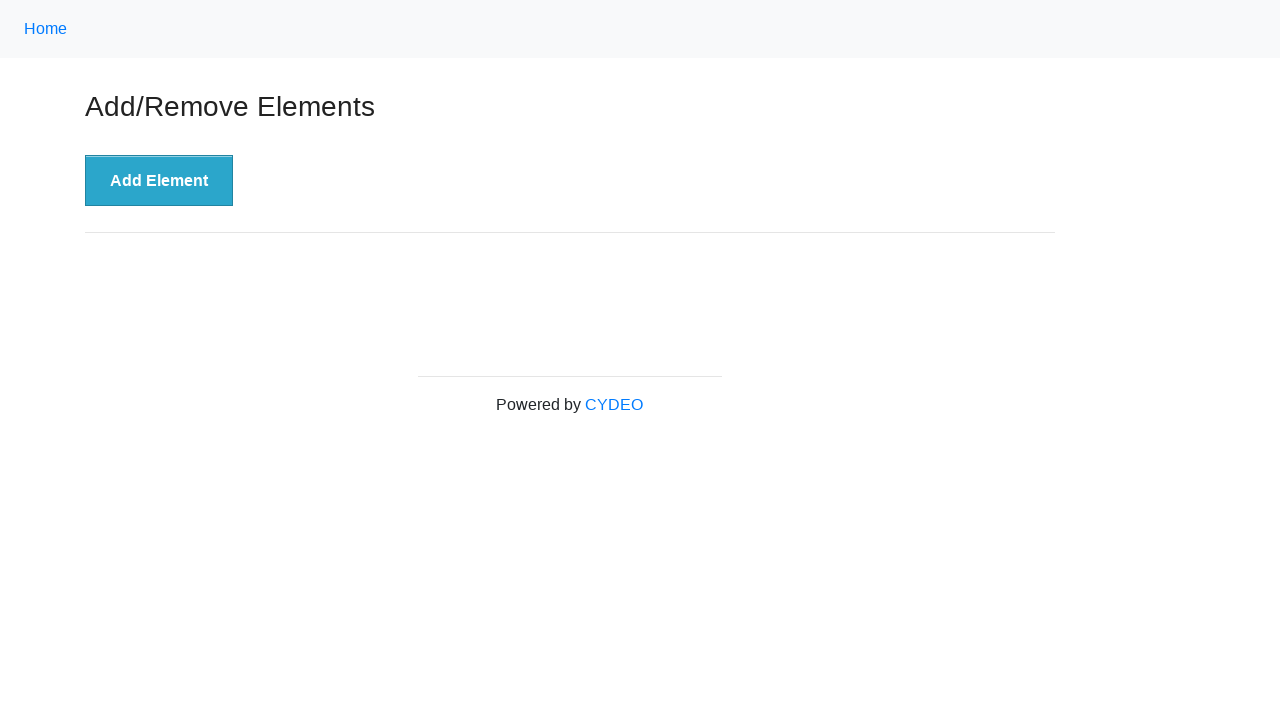